Tests hotel search and newsletter subscription forms by filling in location and email fields and submitting the newsletter form

Starting URL: https://hotel-testlab.coderslab.pl/en/

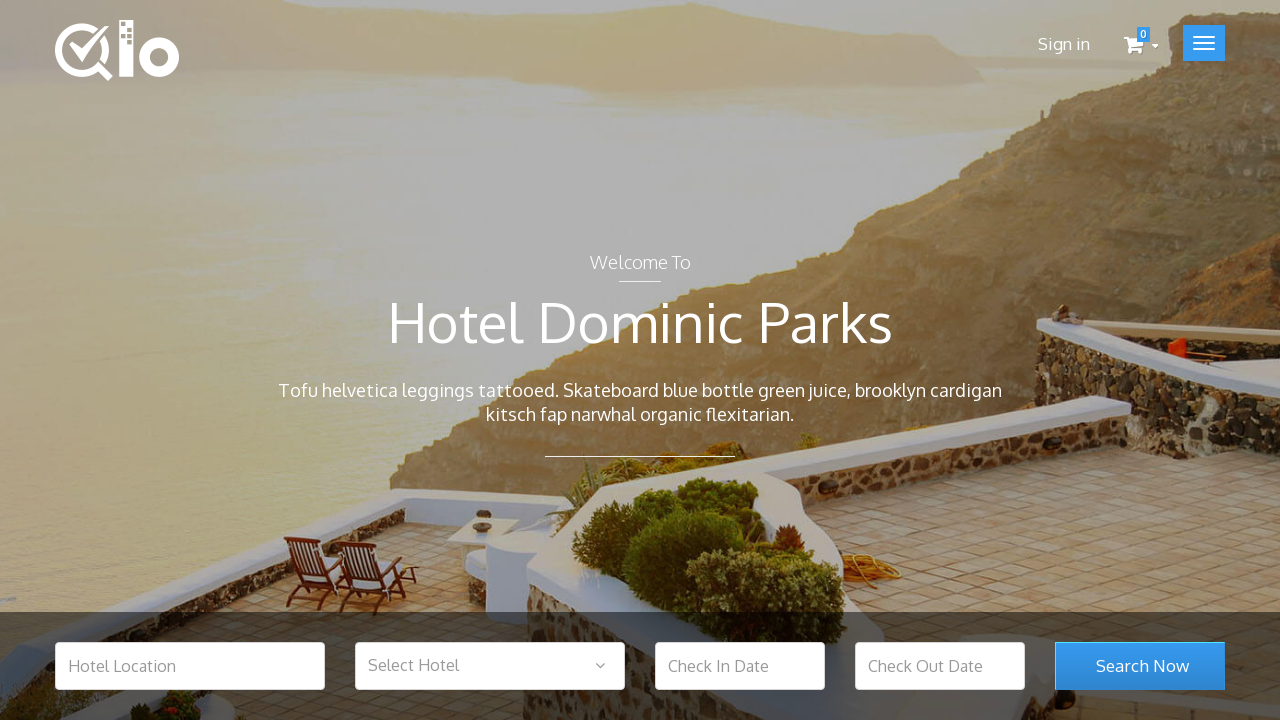

Filled hotel location search field with 'Warsaw' on input[name='hotel_location']
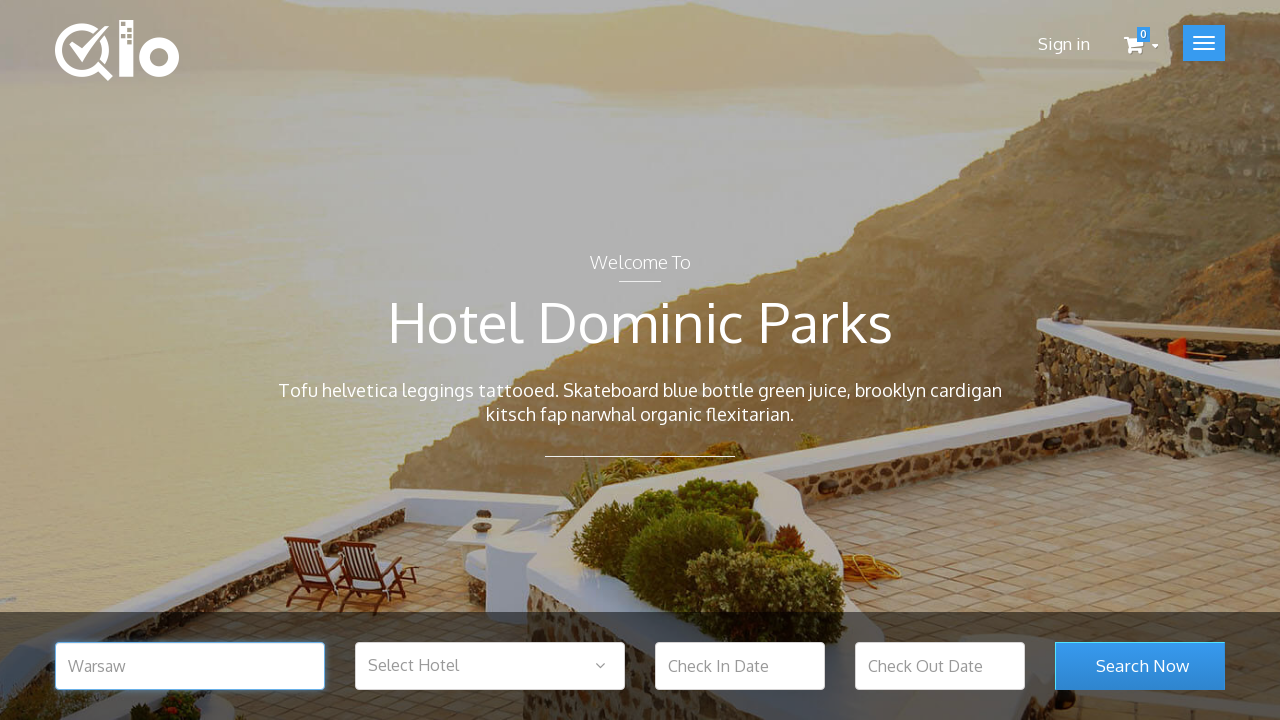

Filled email field with 'test@test.com' for newsletter subscription on input[name='email']
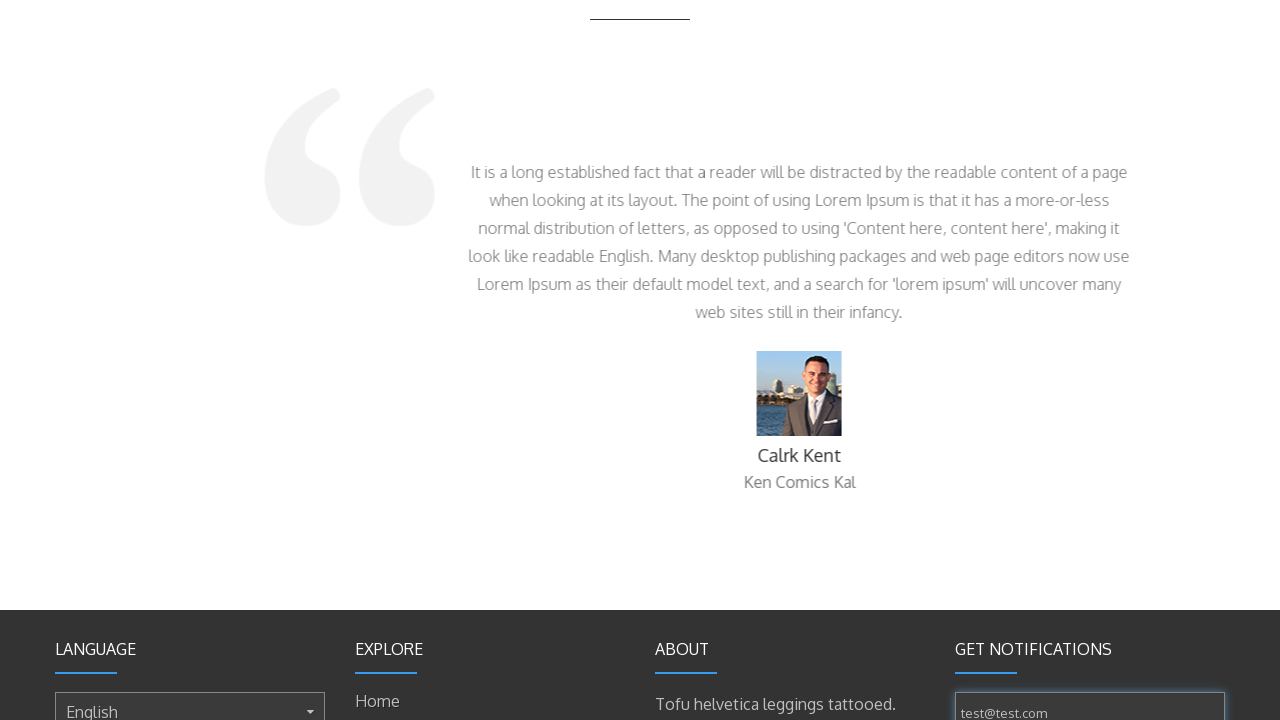

Clicked newsletter subscription form submit button at (1027, 376) on button[name='submitNewsletter']
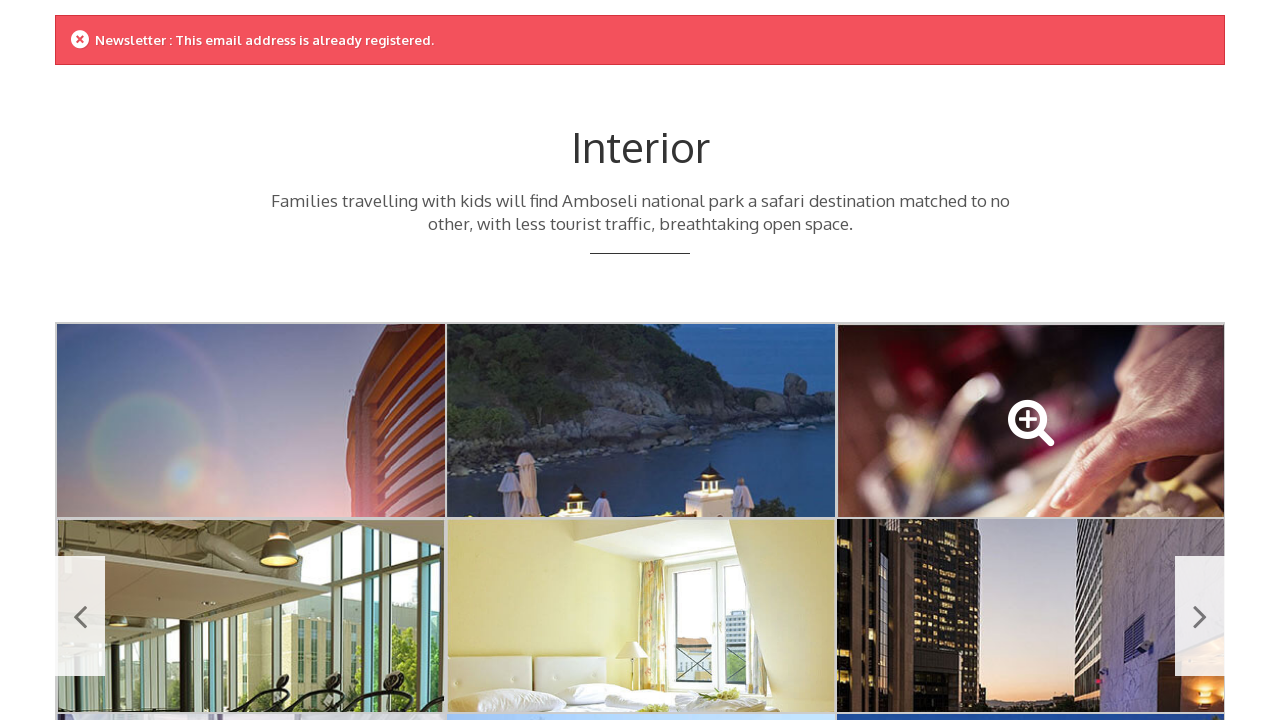

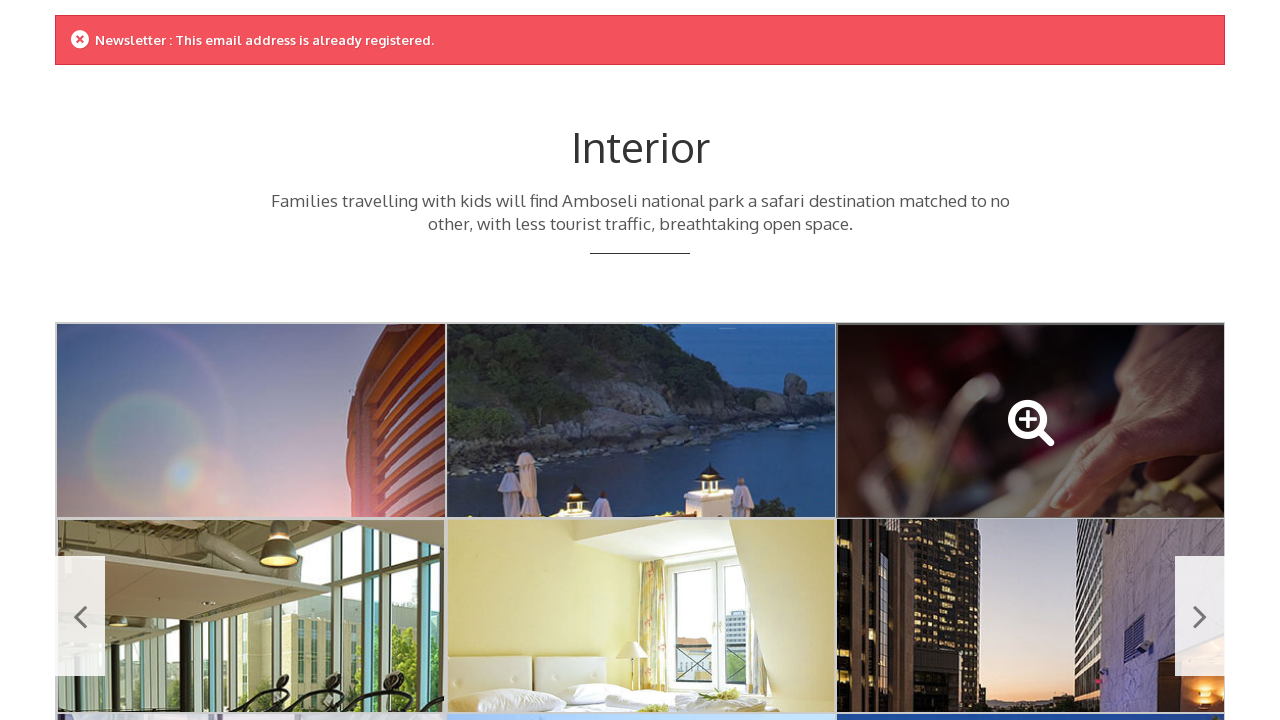